Tests a data types form by filling in all fields (first name, last name, address, zip code, city, country, email, phone, job position, company) and submitting the form.

Starting URL: https://bonigarcia.dev/selenium-webdriver-java/data-types.html

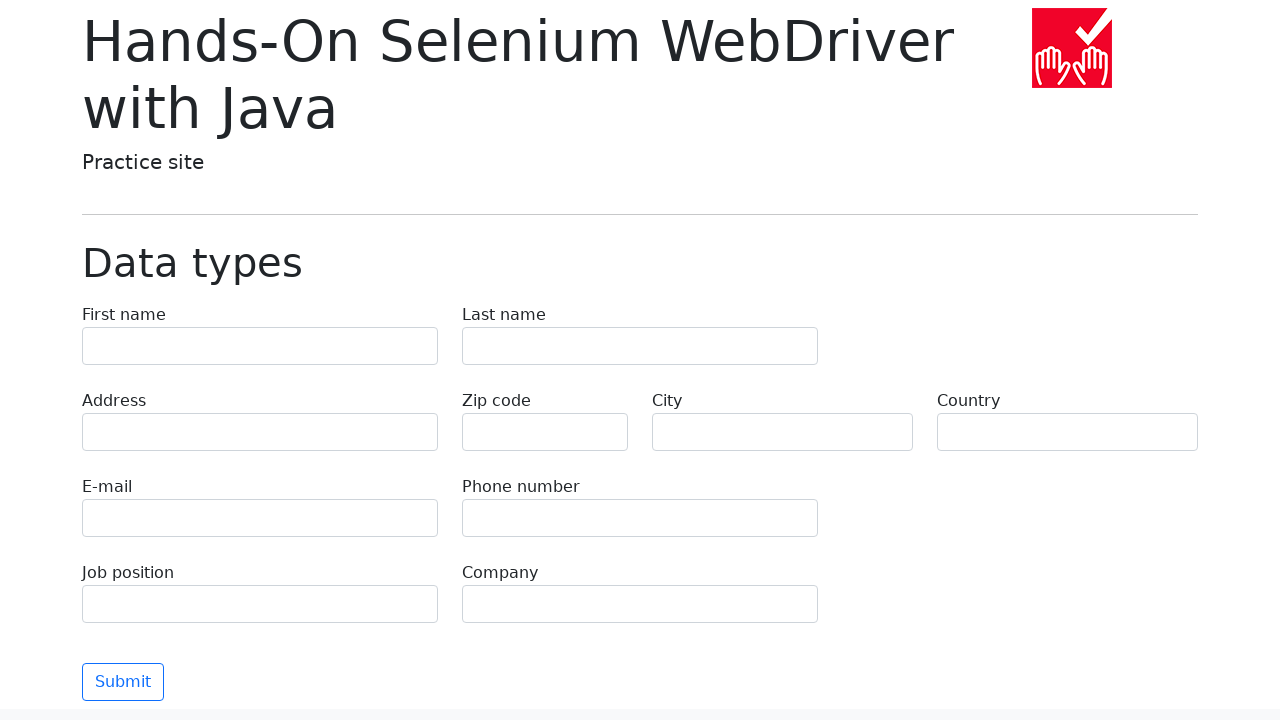

Filled first name field with 'John' on [name='first-name']
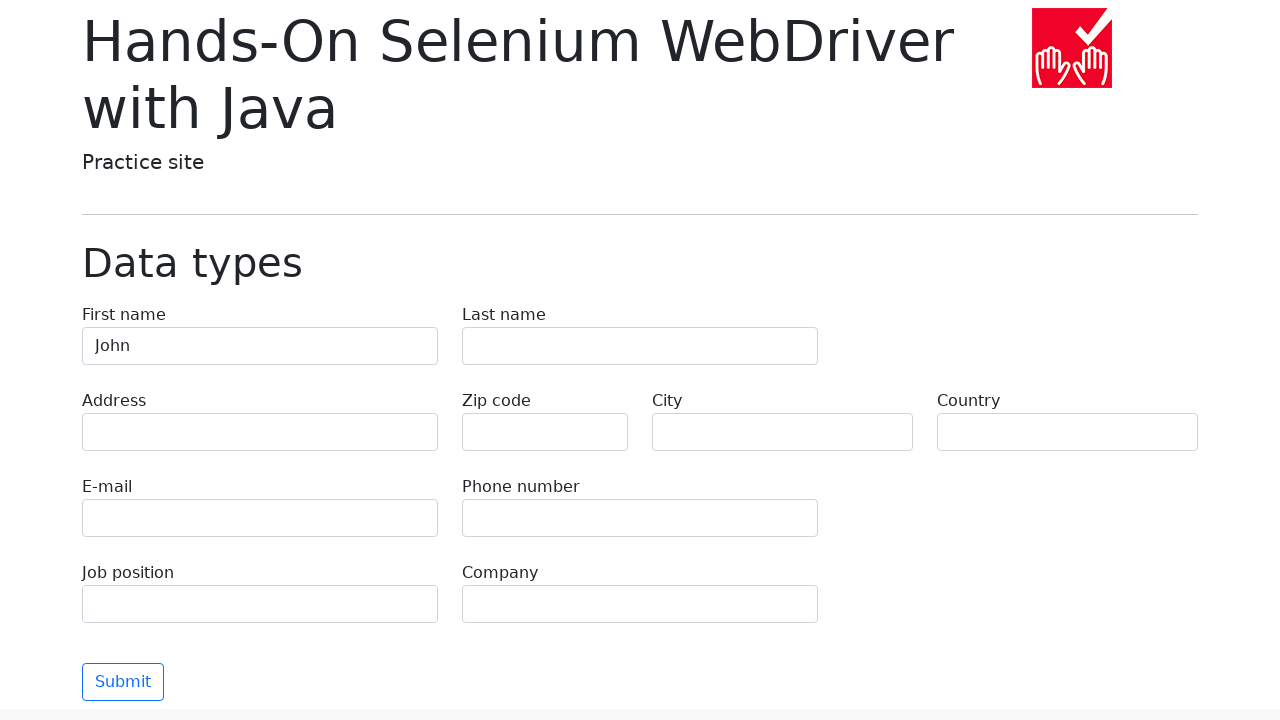

Filled last name field with 'Smith' on [name='last-name']
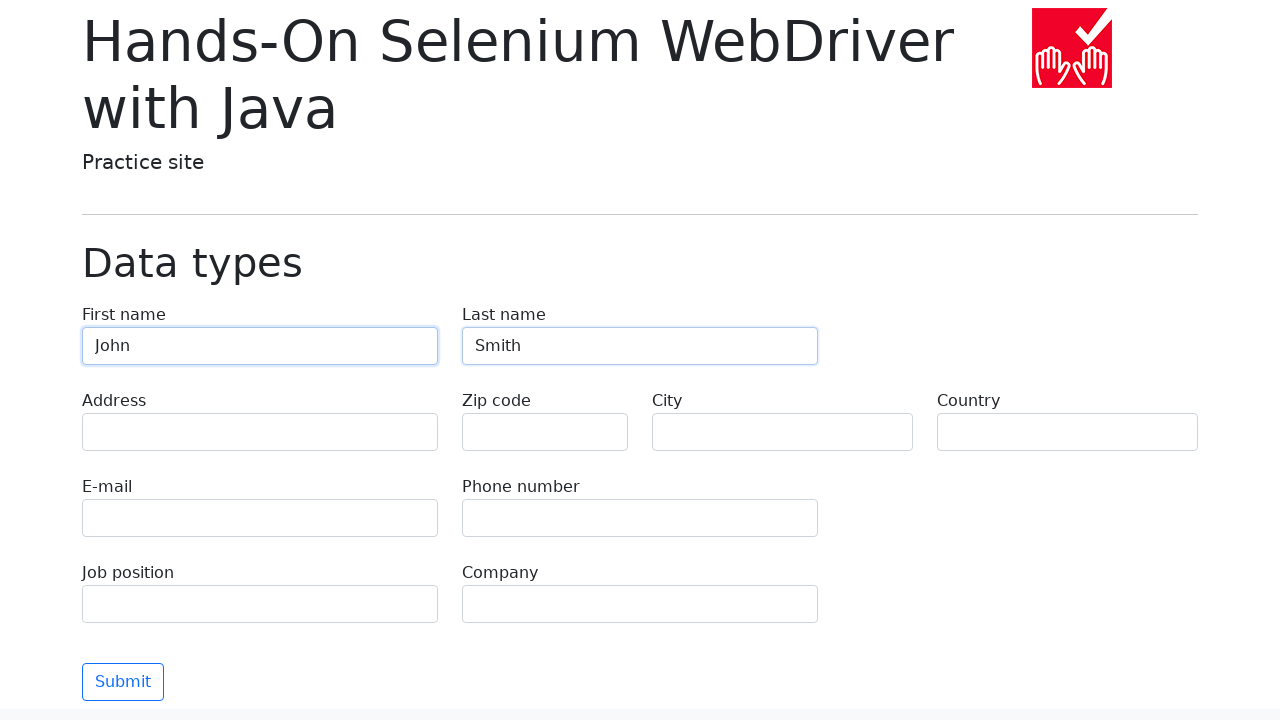

Filled address field with '123 Main Street' on [name='address']
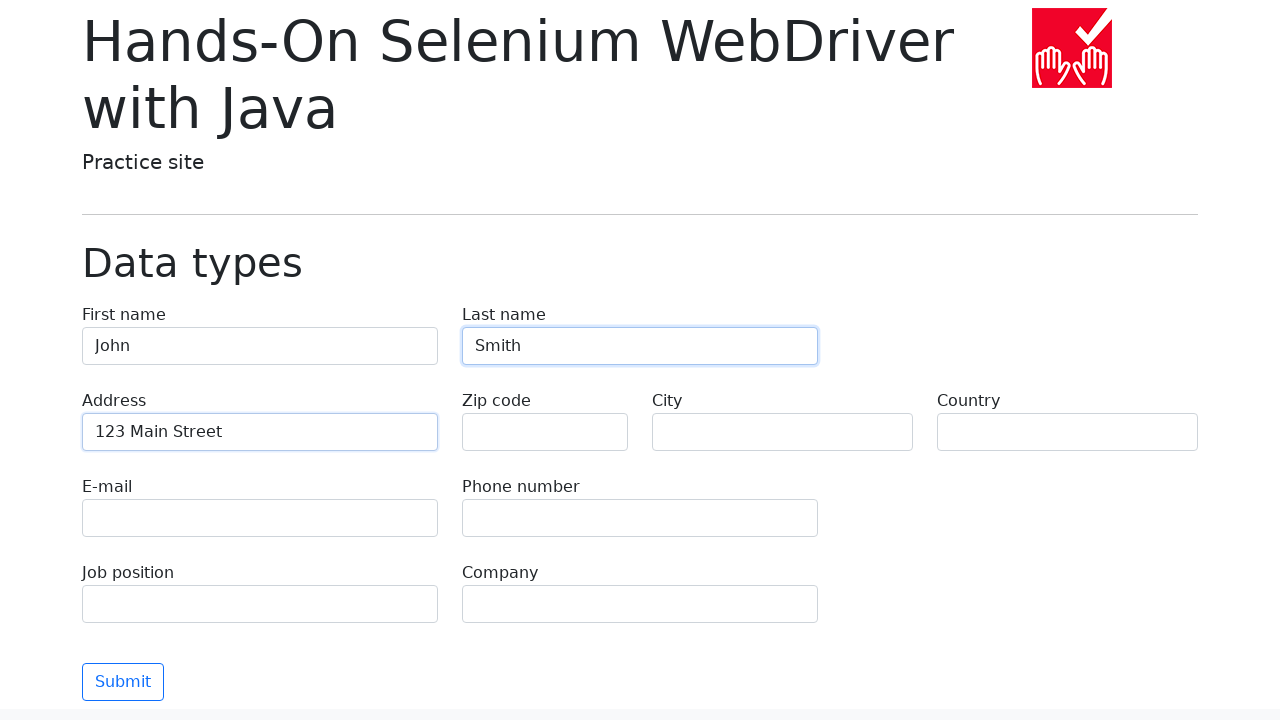

Filled zip code field with '90210' on [name='zip-code']
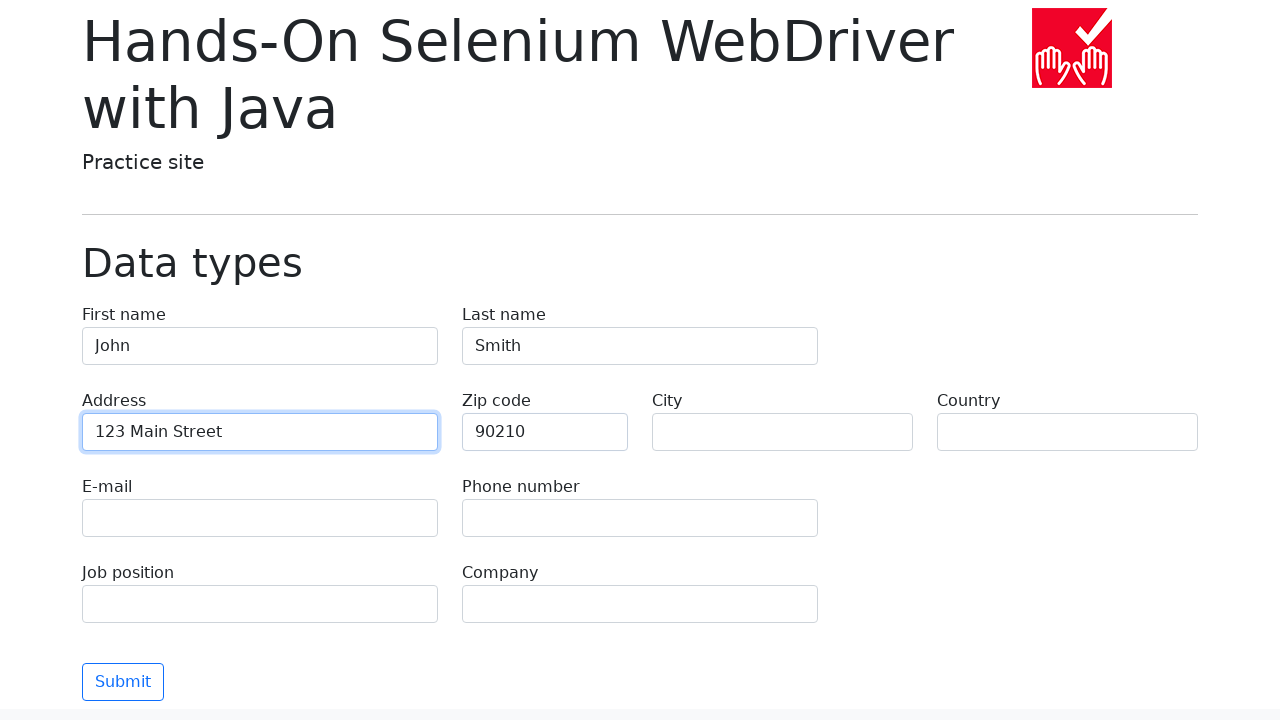

Filled city field with 'Los Angeles' on [name='city']
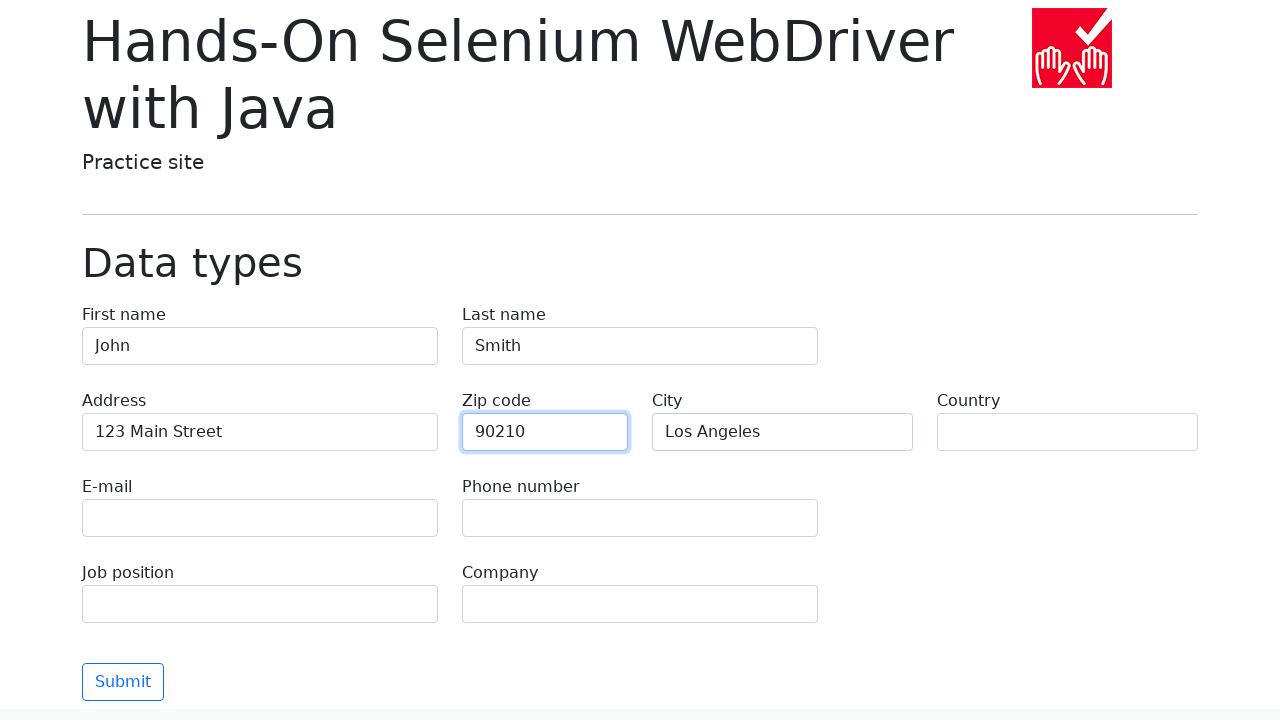

Filled country field with 'United States' on [name='country']
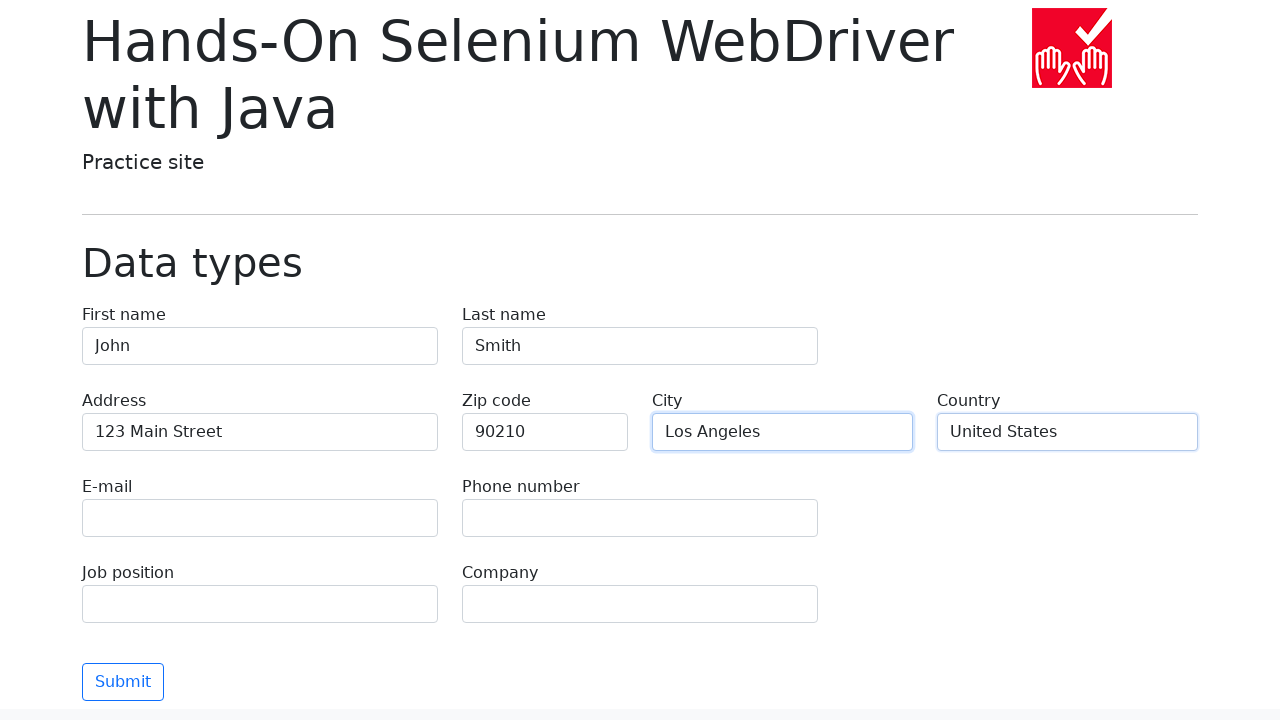

Filled email field with 'john.smith@example.com' on [name='e-mail']
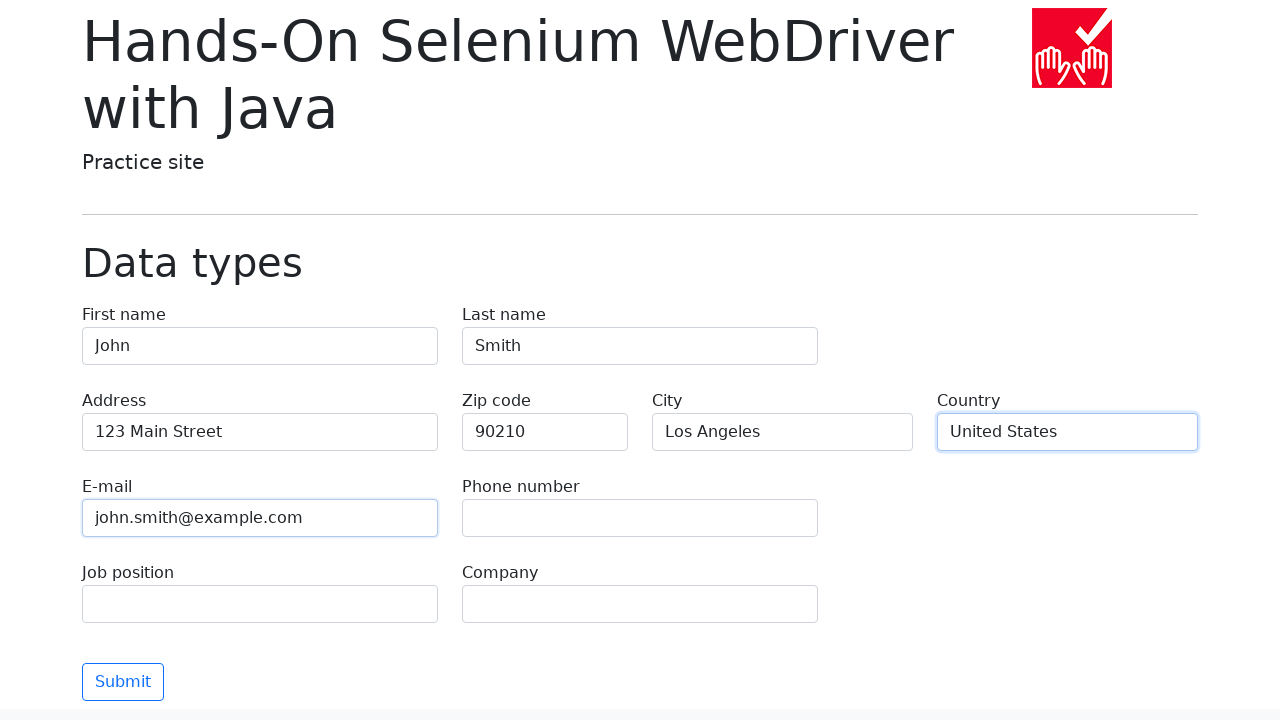

Filled phone field with '555-123-4567' on [name='phone']
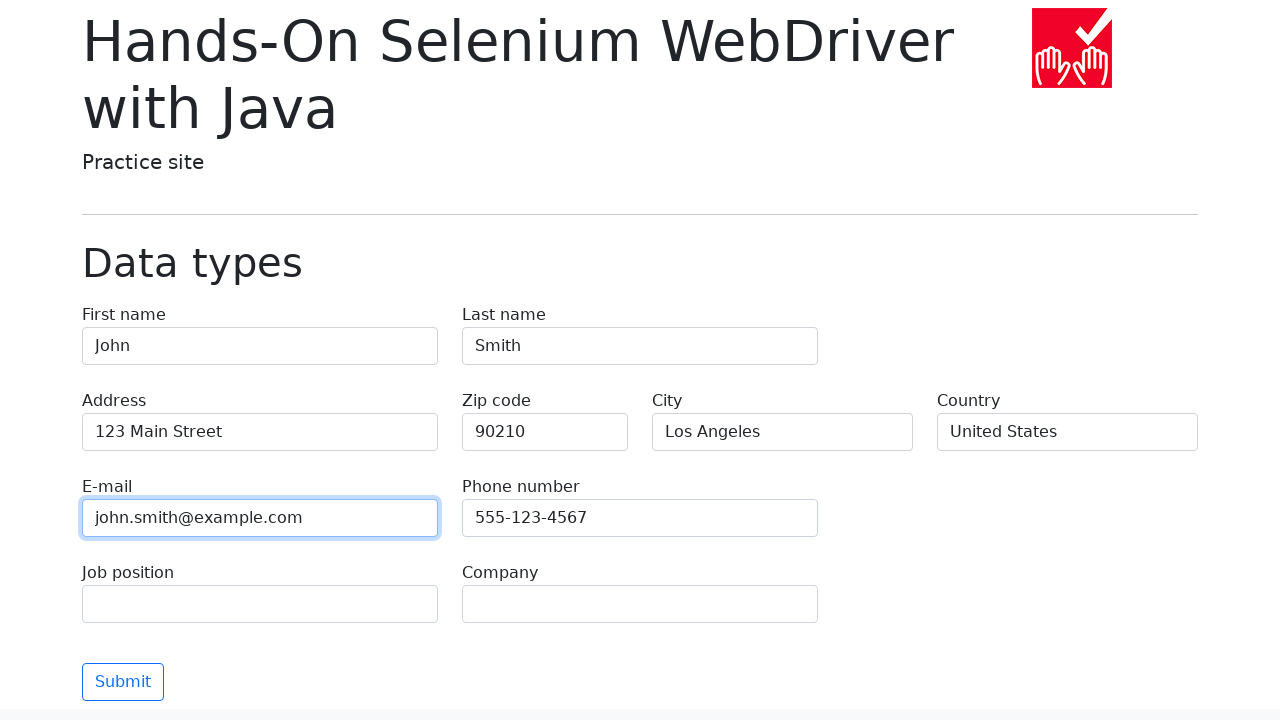

Filled job position field with 'Software Engineer' on [name='job-position']
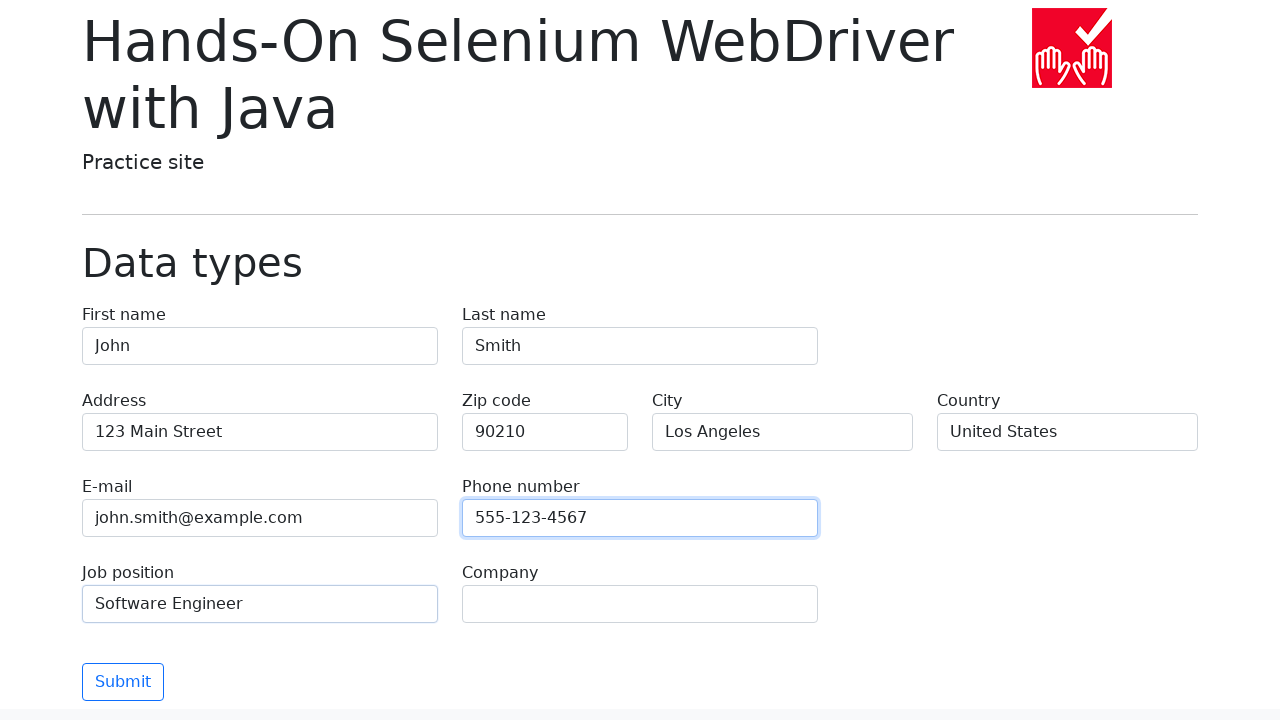

Filled company field with 'Tech Solutions Inc' on [name='company']
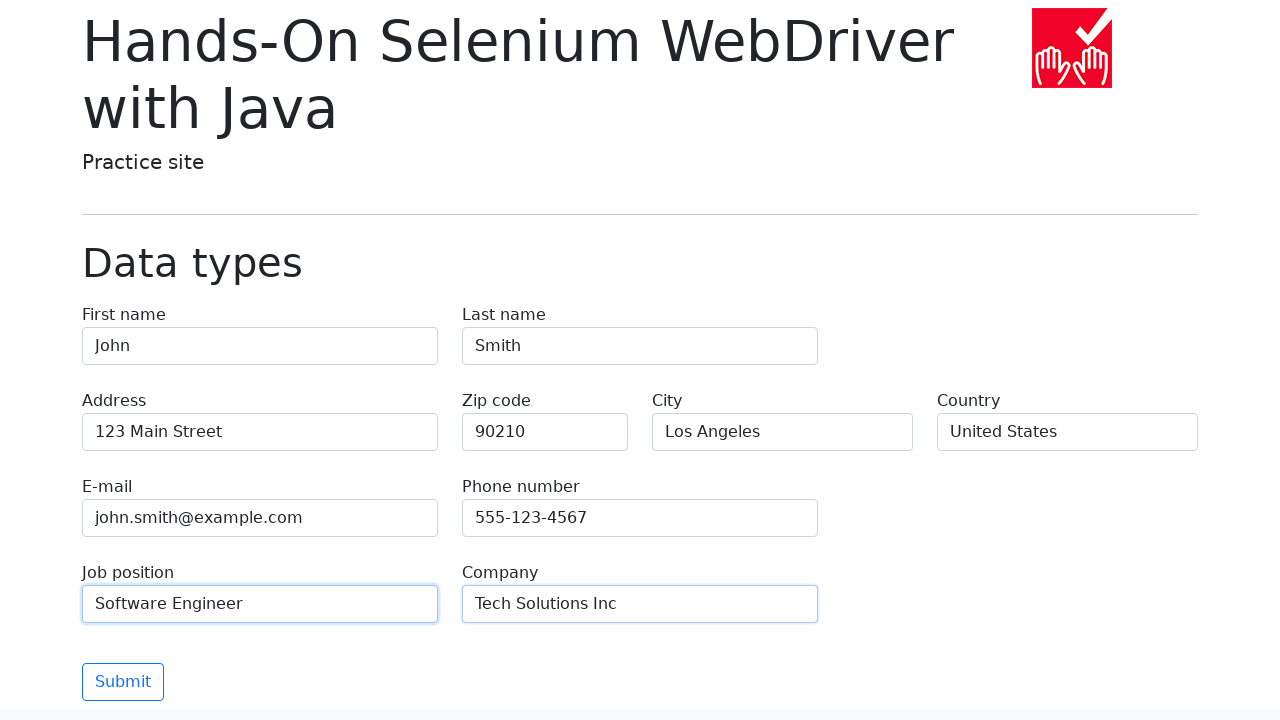

Clicked submit button to submit the form at (123, 682) on .btn
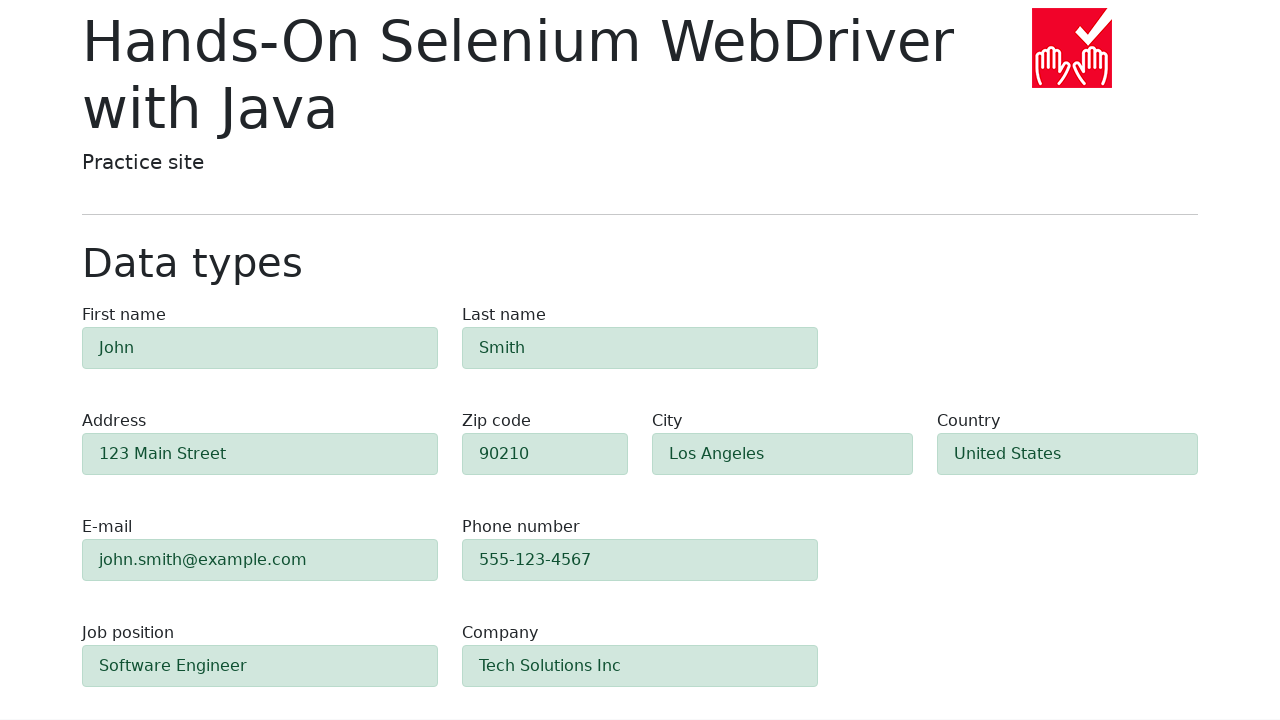

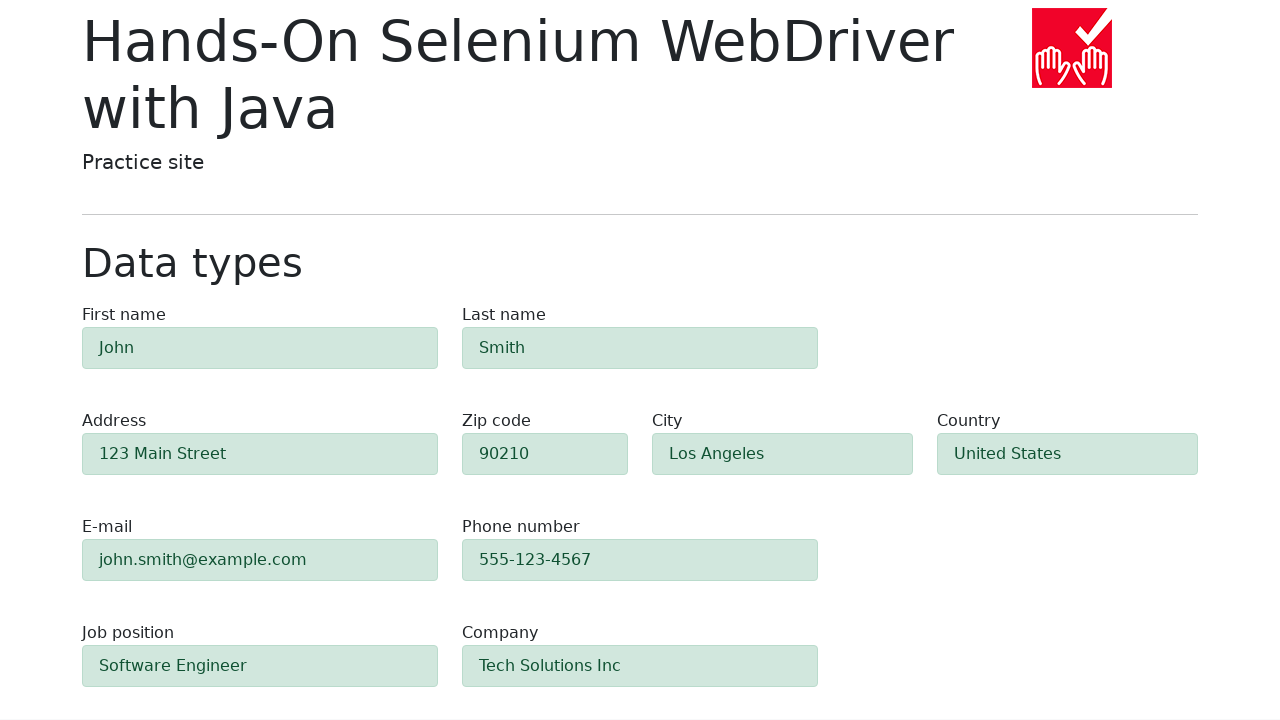